Logs into the demo site and clicks the Twitter social media link in the footer

Starting URL: https://www.saucedemo.com/

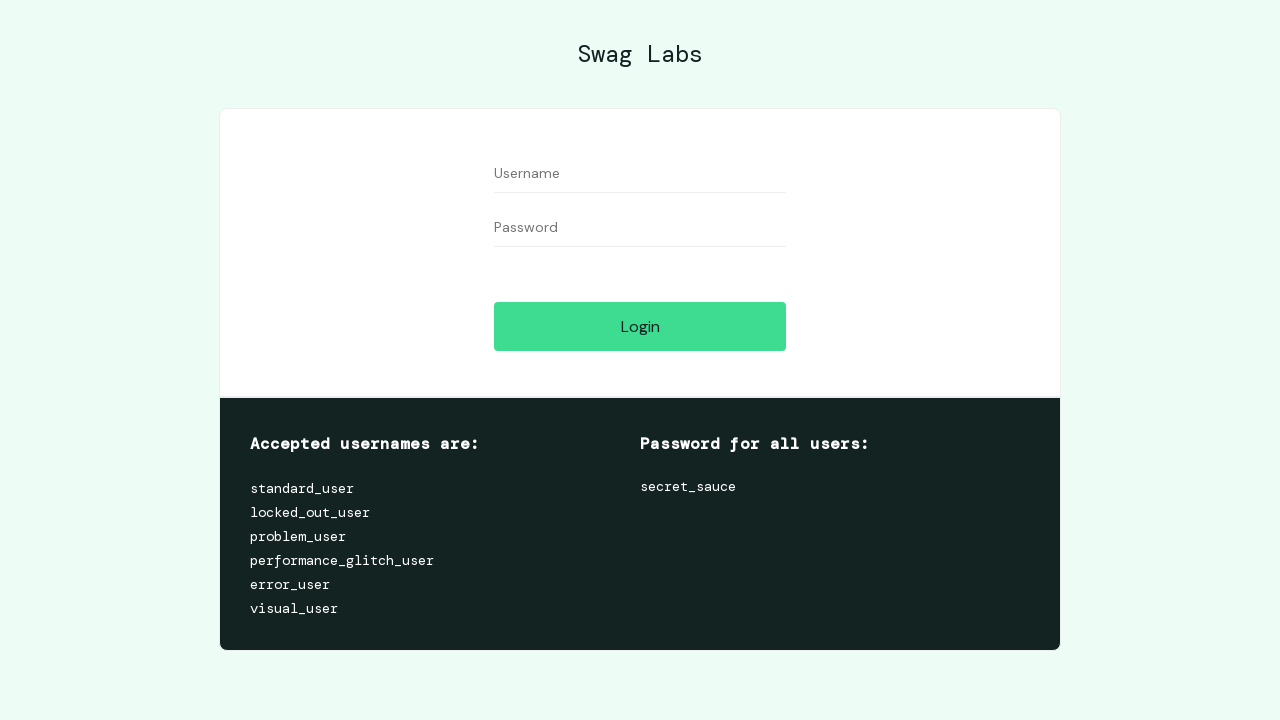

Filled username field with 'standard_user' on #user-name
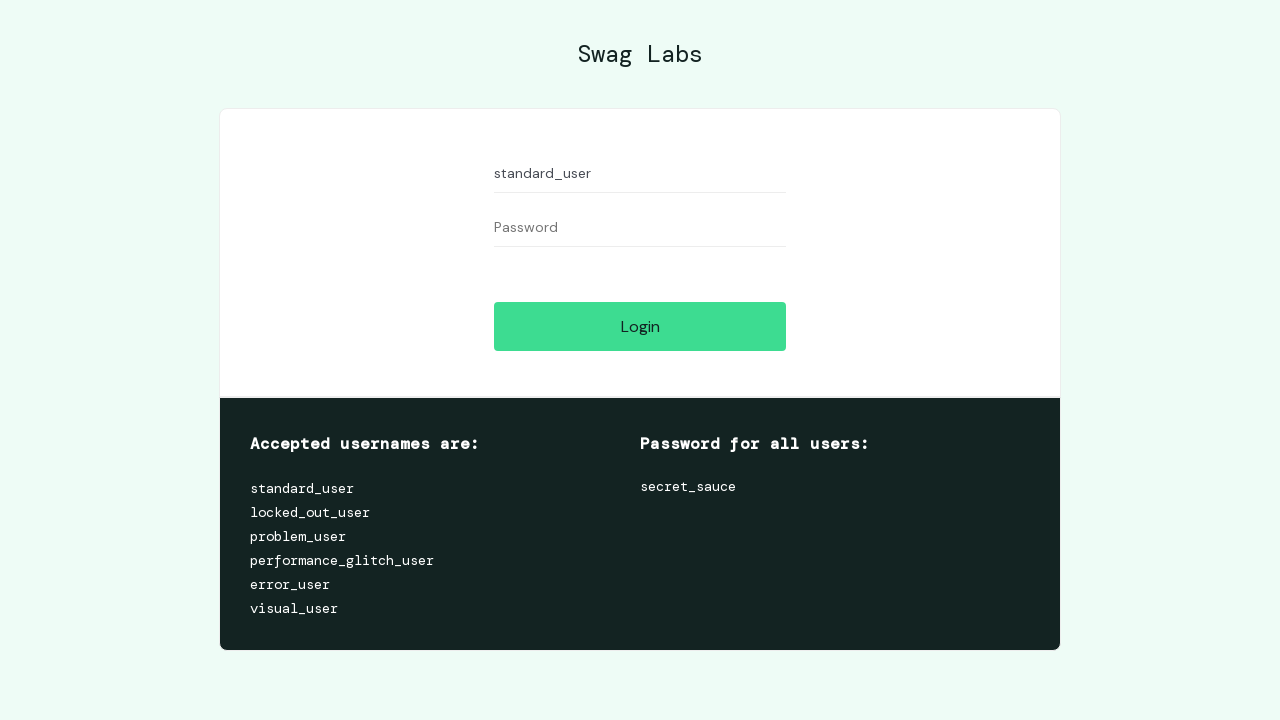

Filled password field with 'secret_sauce' on #password
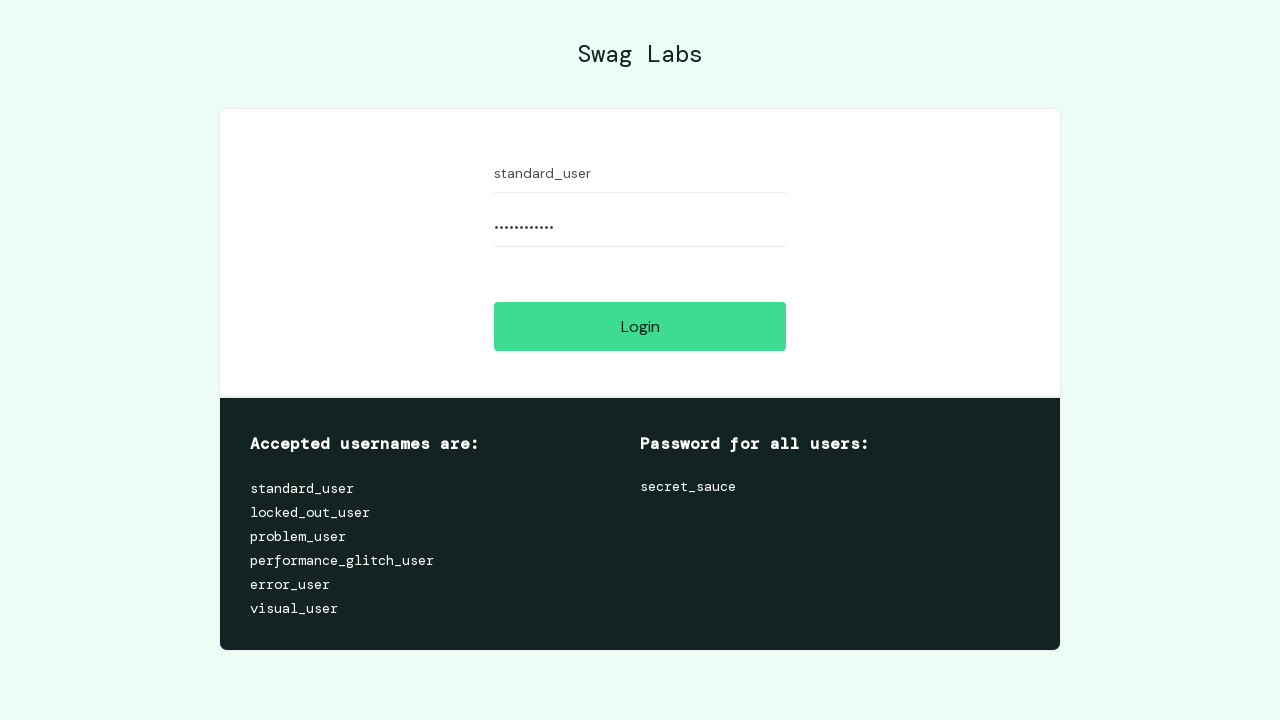

Clicked login button to authenticate at (640, 326) on #login-button
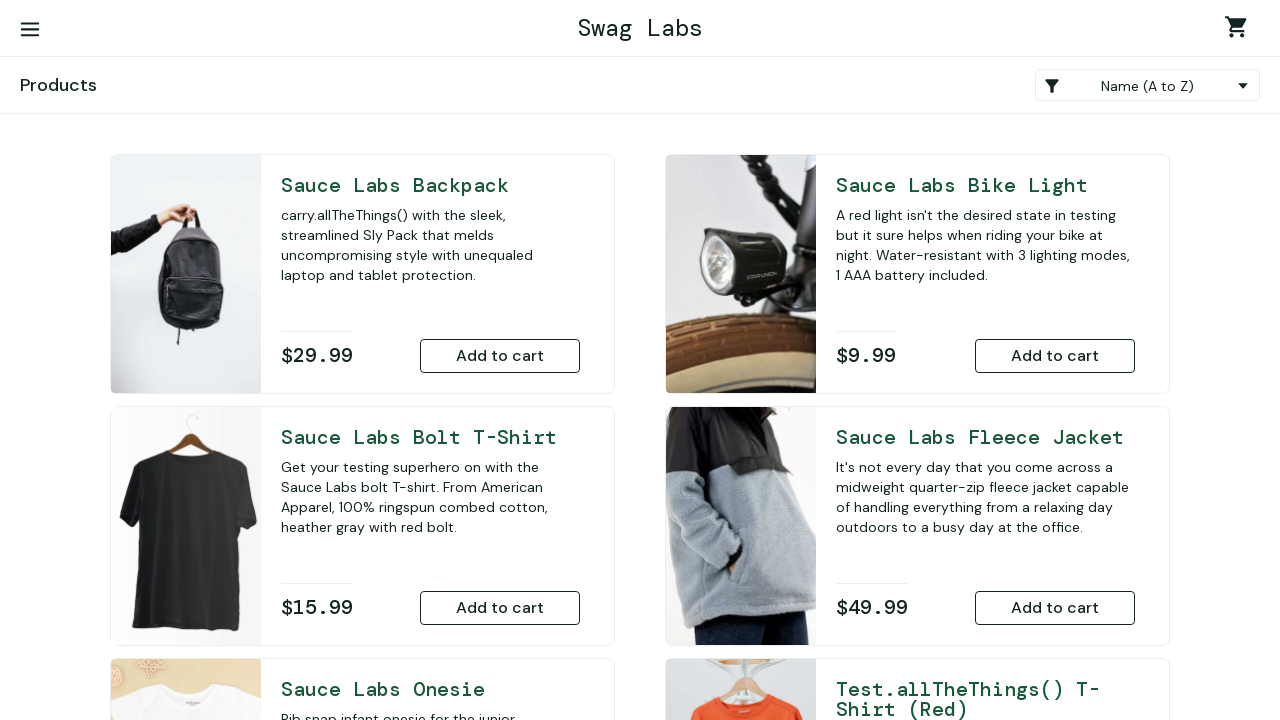

Scrolled down to footer section
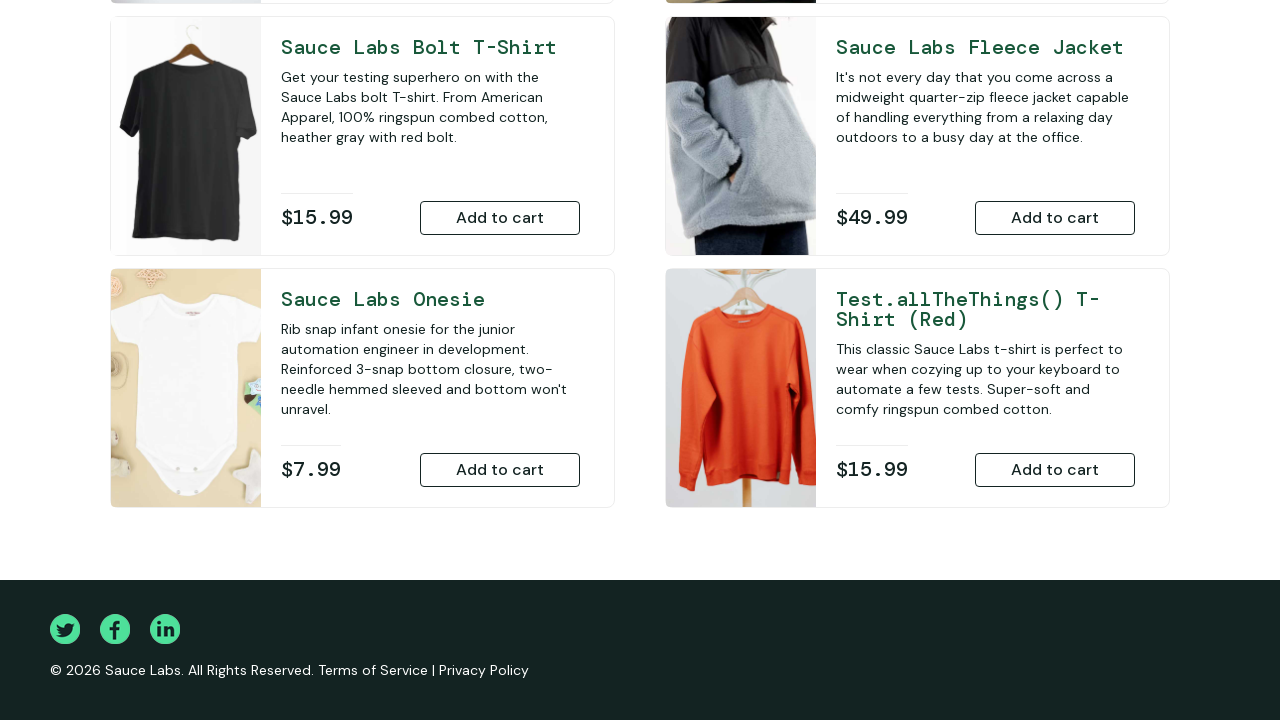

Clicked Twitter social media link in footer at (65, 629) on xpath=/html/body/div/div/footer/ul/li[1]/a
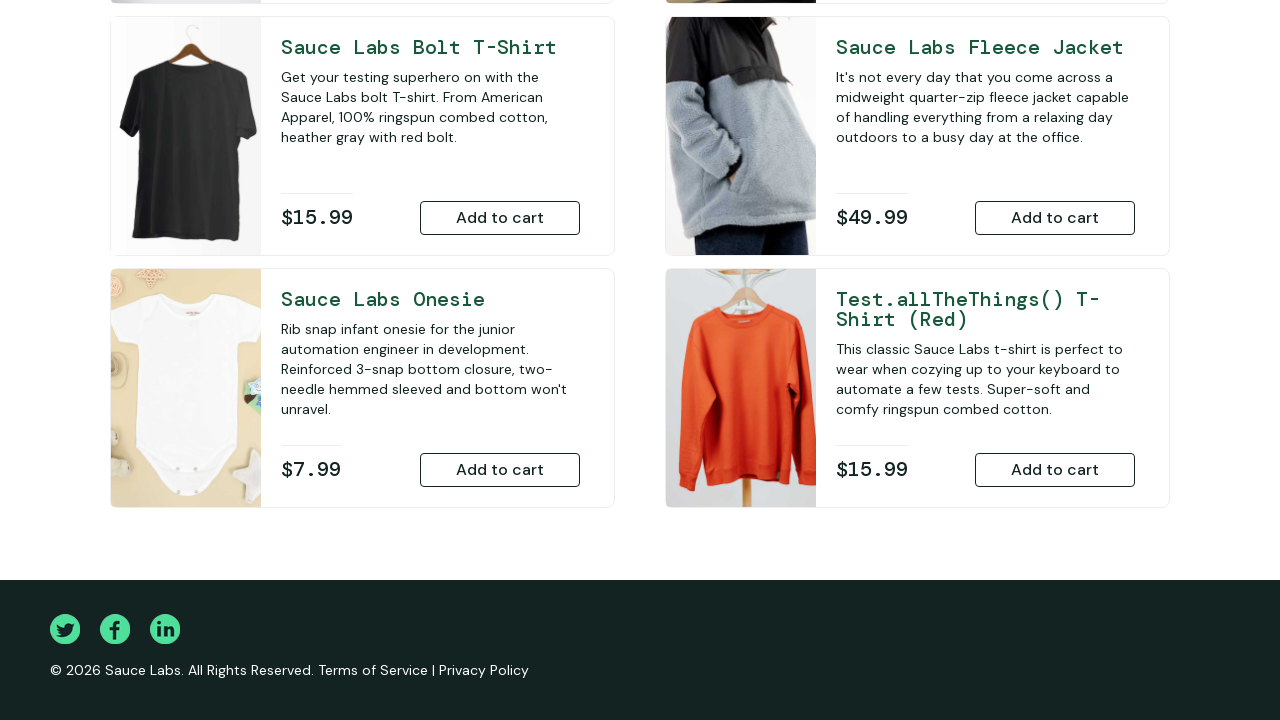

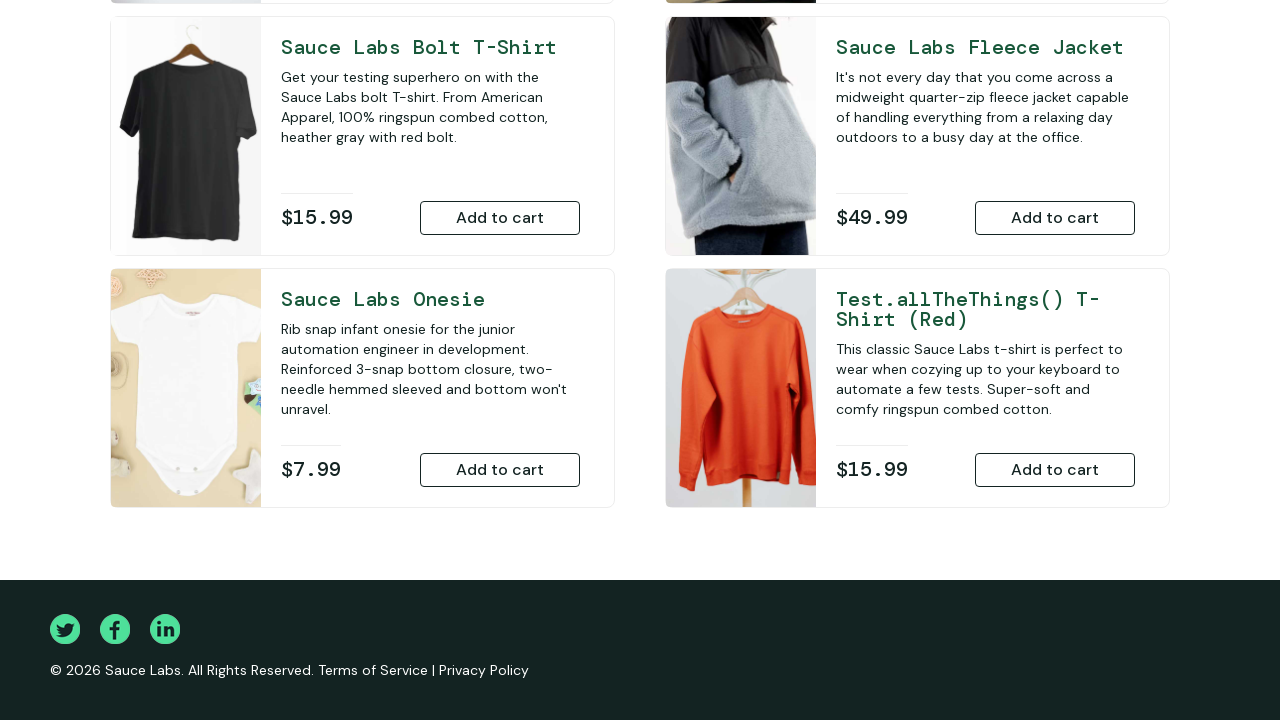